Tests that the password field on the VyTrack login page properly masks the entered password by verifying the input type is "password"

Starting URL: https://vytrack.com/

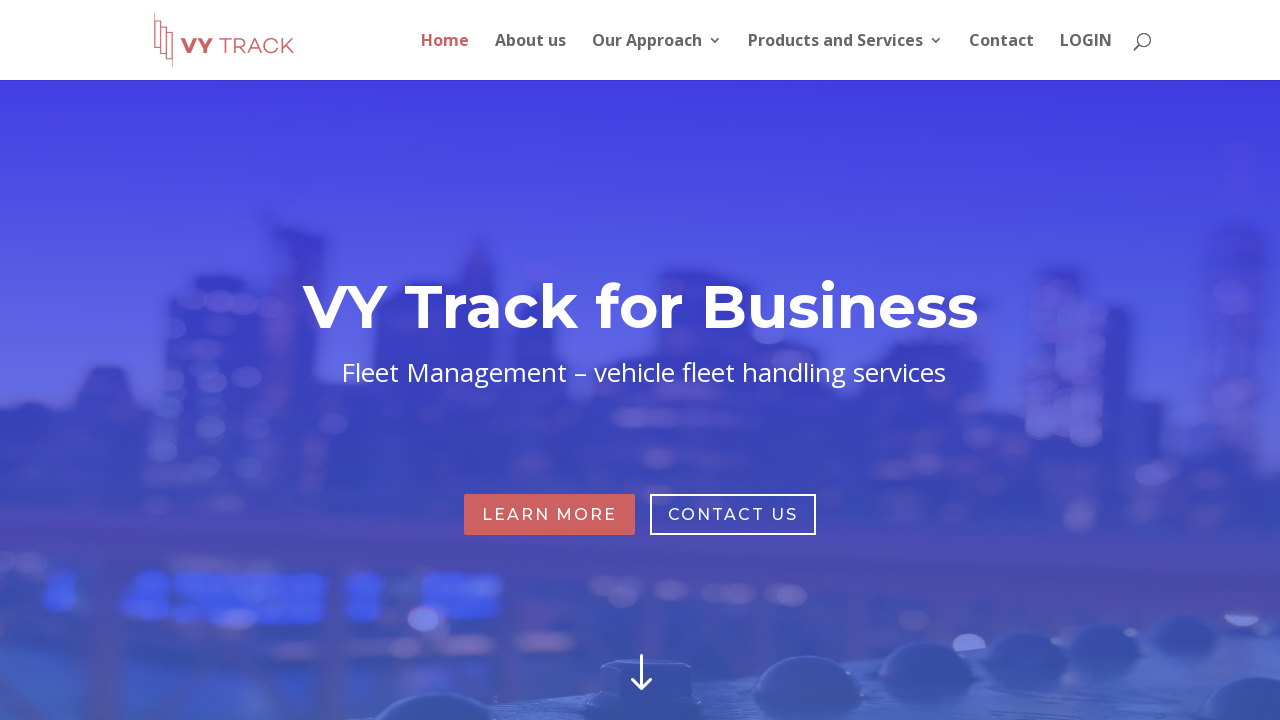

Clicked Login link in the top menu at (1086, 56) on xpath=//ul[@id='top-menu']/li[6]/a
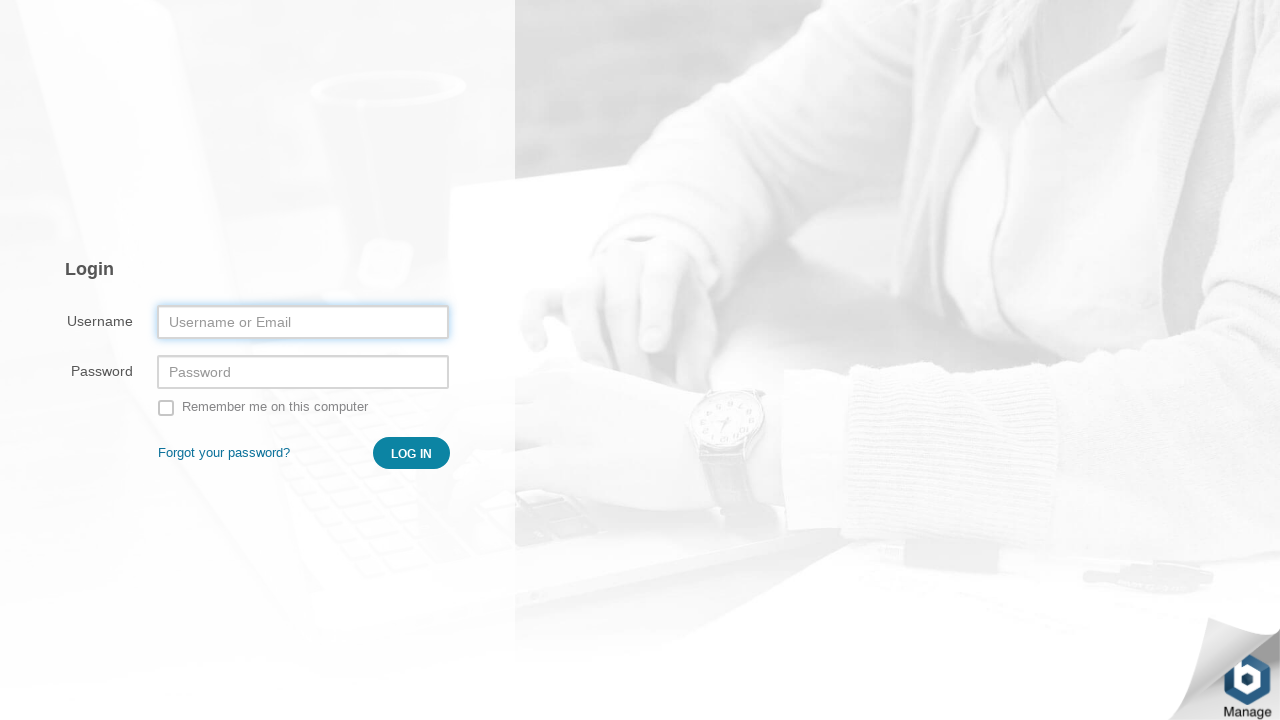

Filled username field with 'User1' on //input[@id='prependedInput']
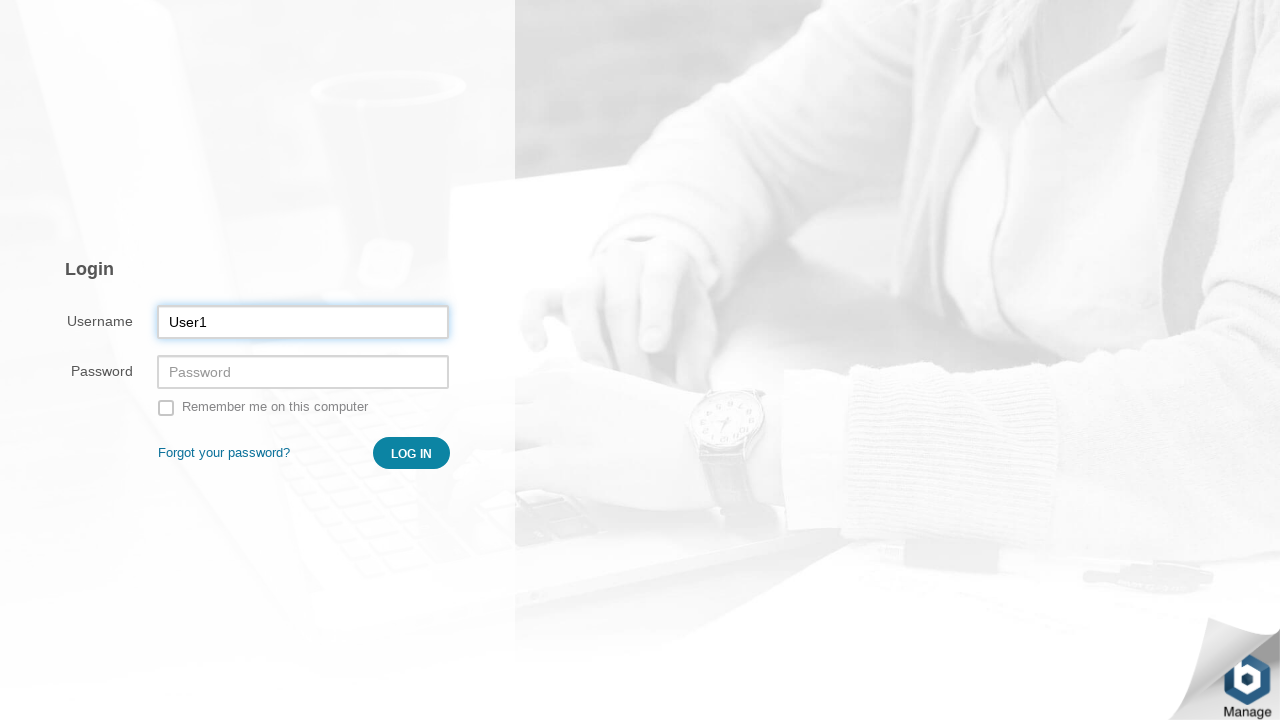

Filled password field with 'UserUser123' on input[name='_password']
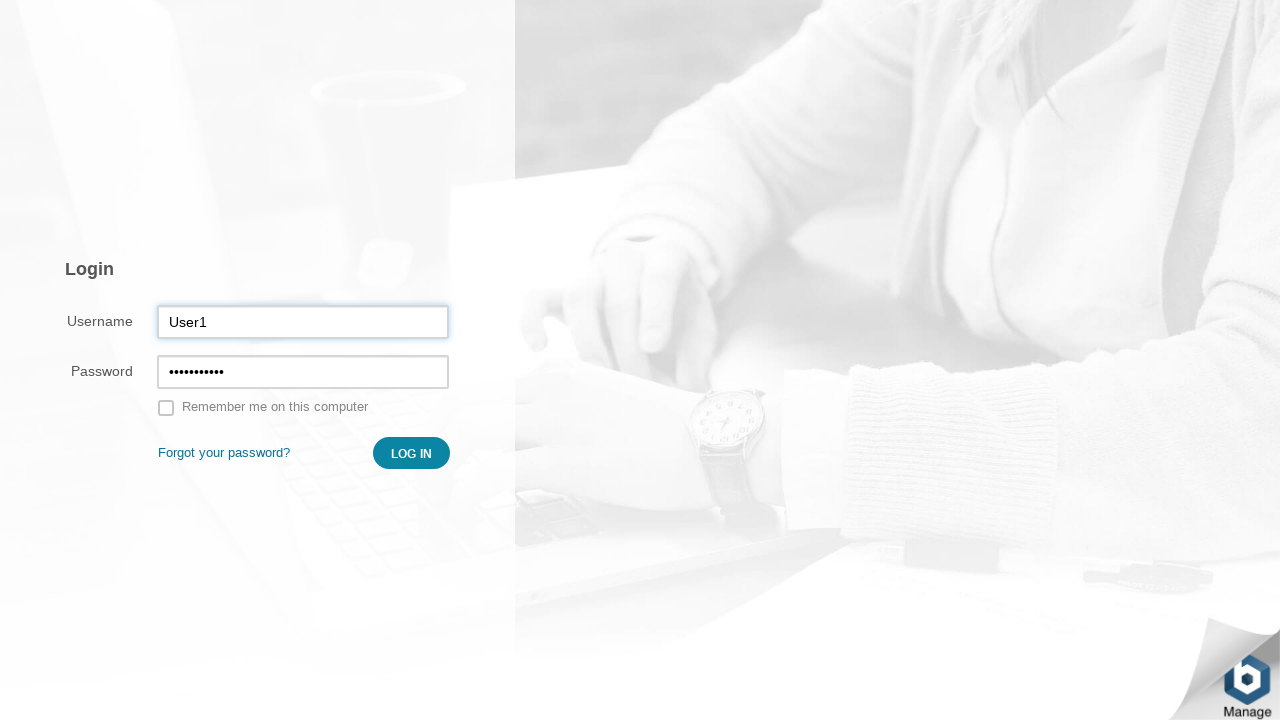

Located password input field
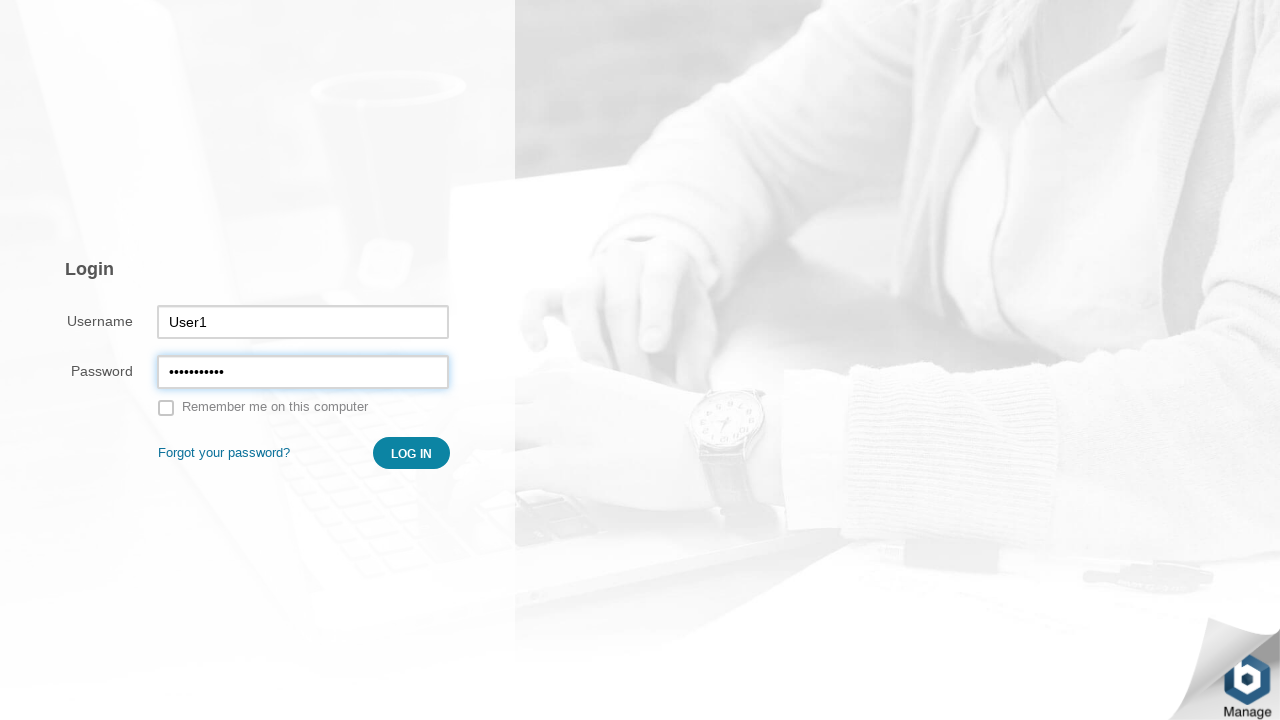

Verified password field has type='password' attribute - password is properly masked
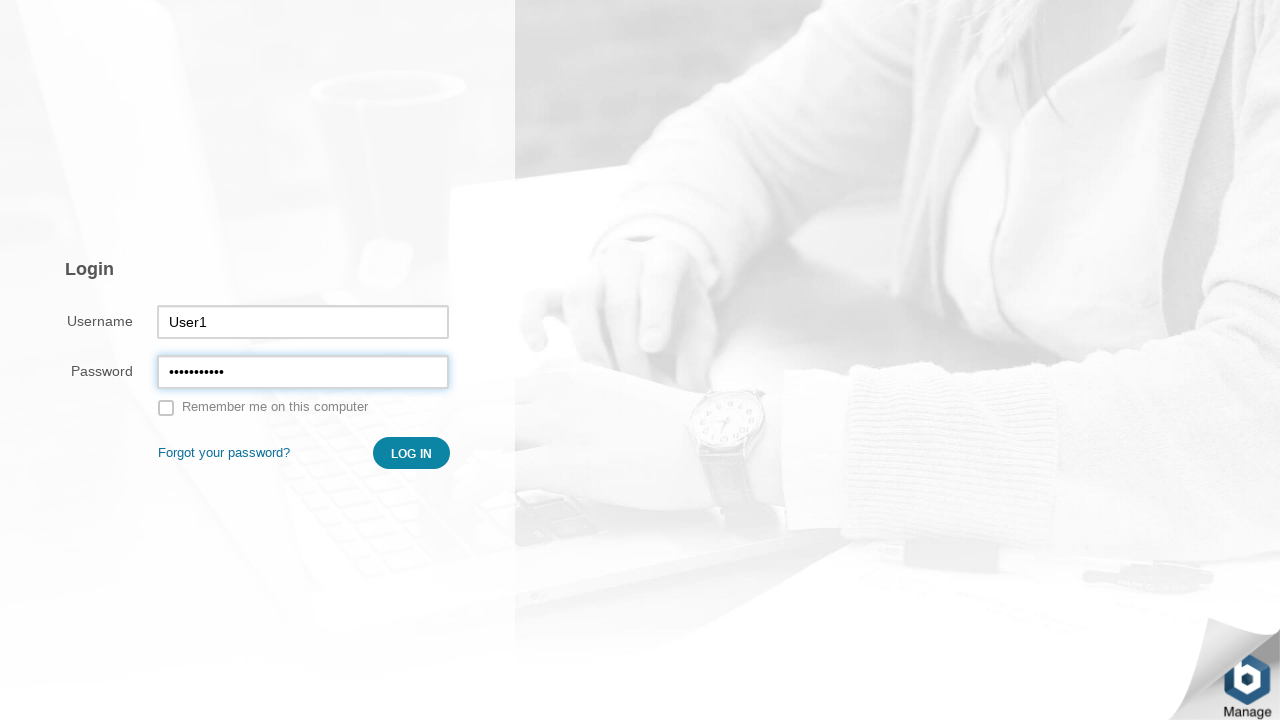

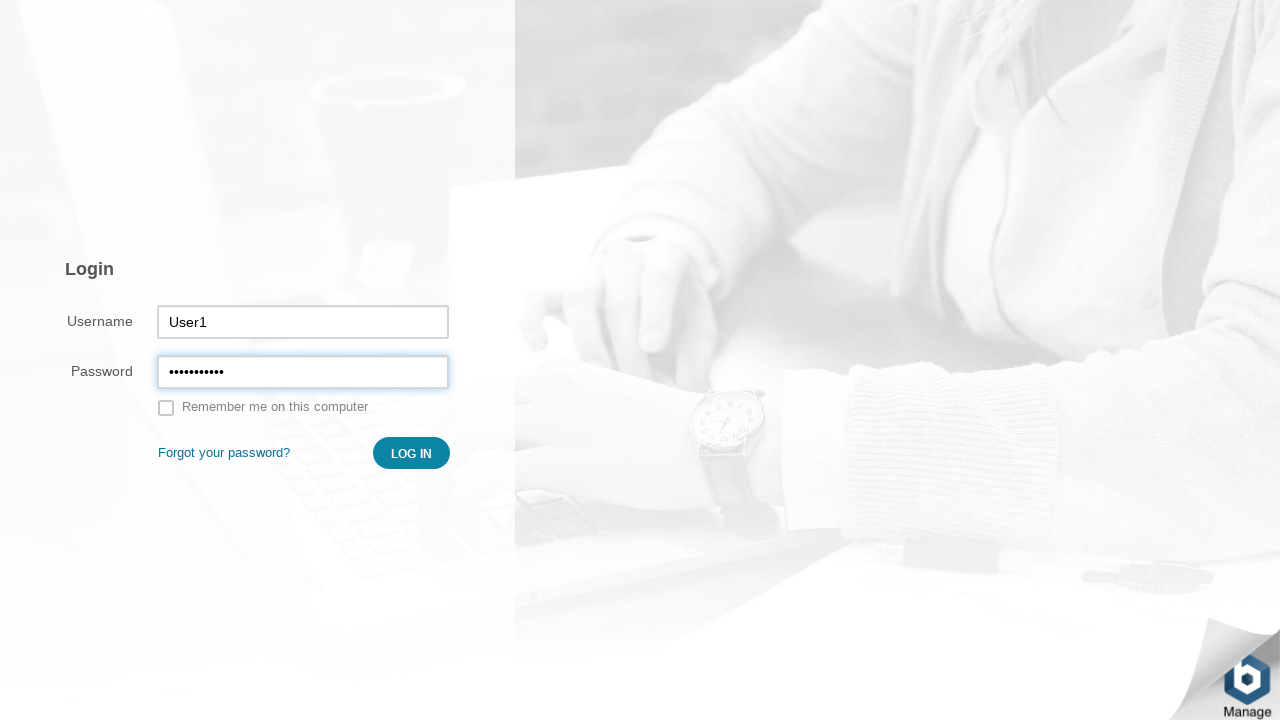